Tests sign-up with existing account credentials to verify duplicate account error message

Starting URL: https://www.demoblaze.com/index.html

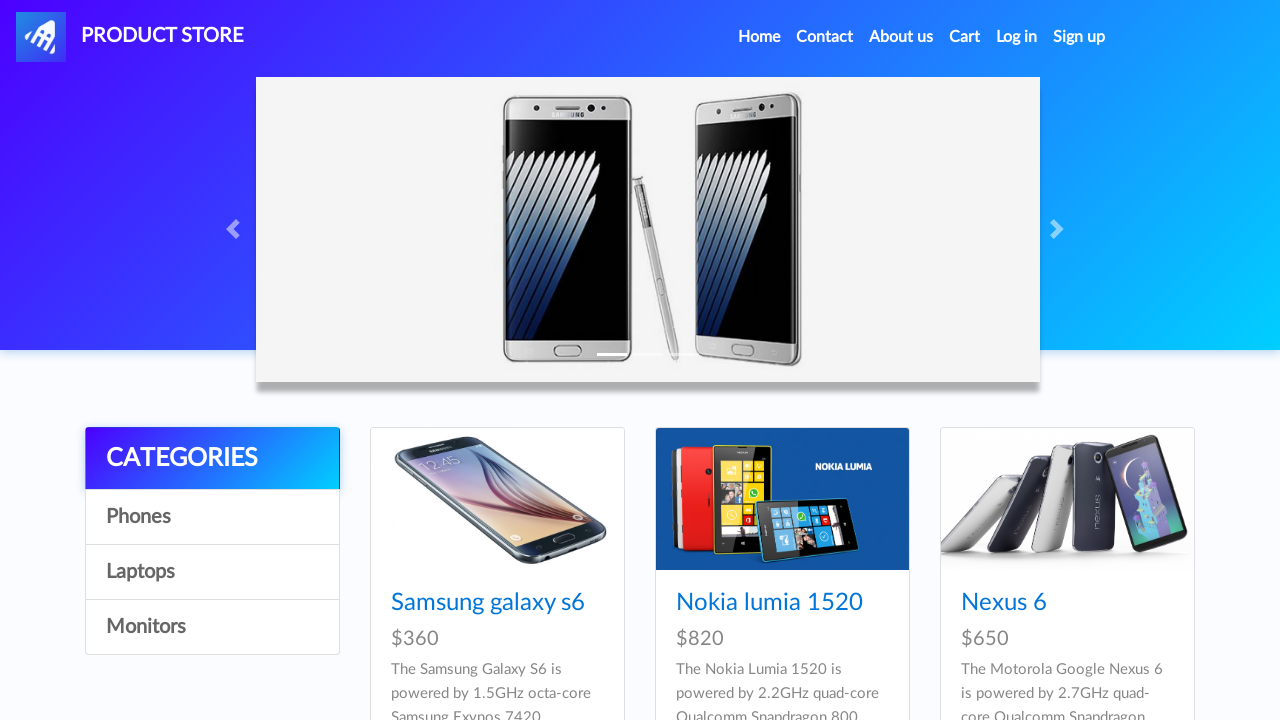

Clicked Sign Up button in navigation at (1079, 37) on a#signin2
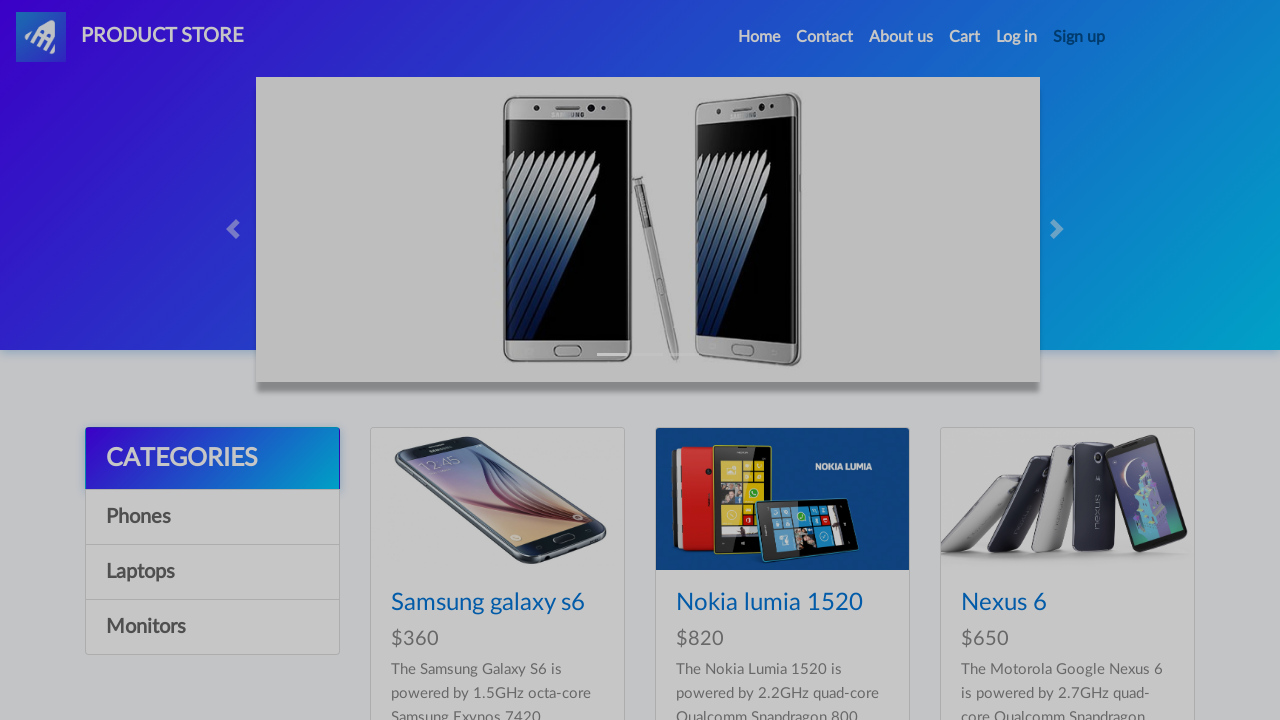

Sign Up modal appeared and username field is visible
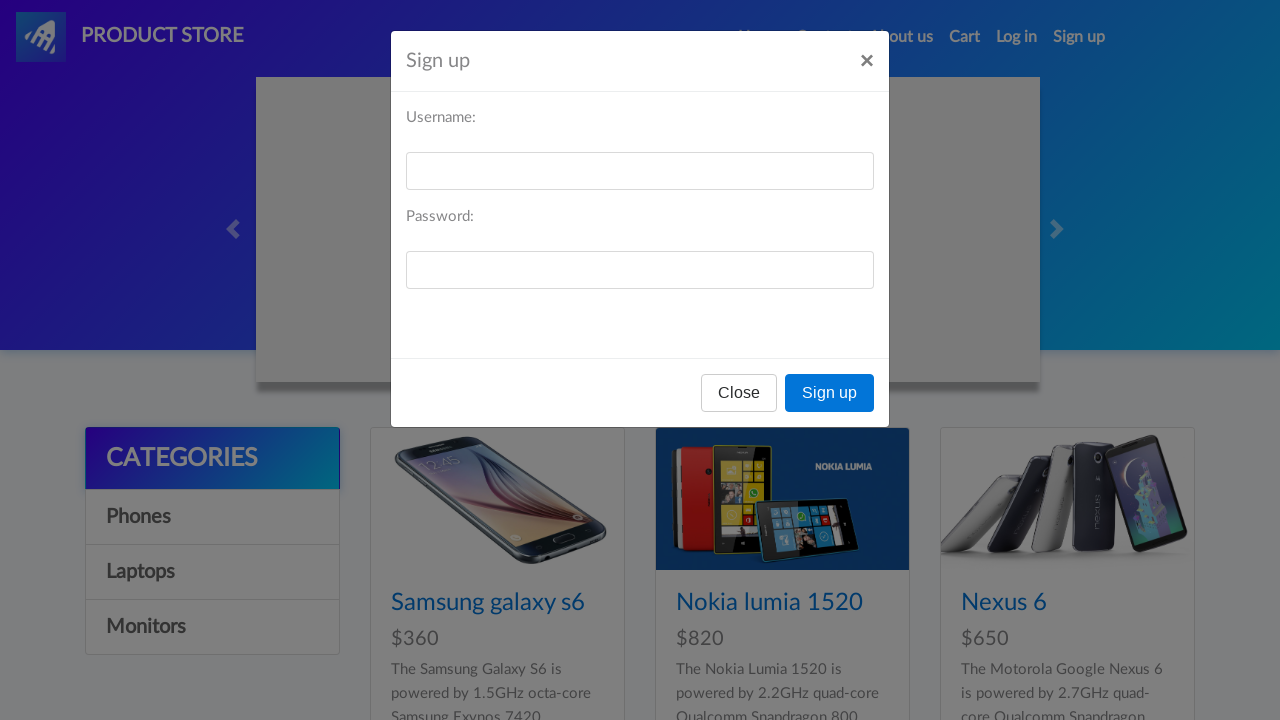

Filled username field with 'HienDT' on input#sign-username
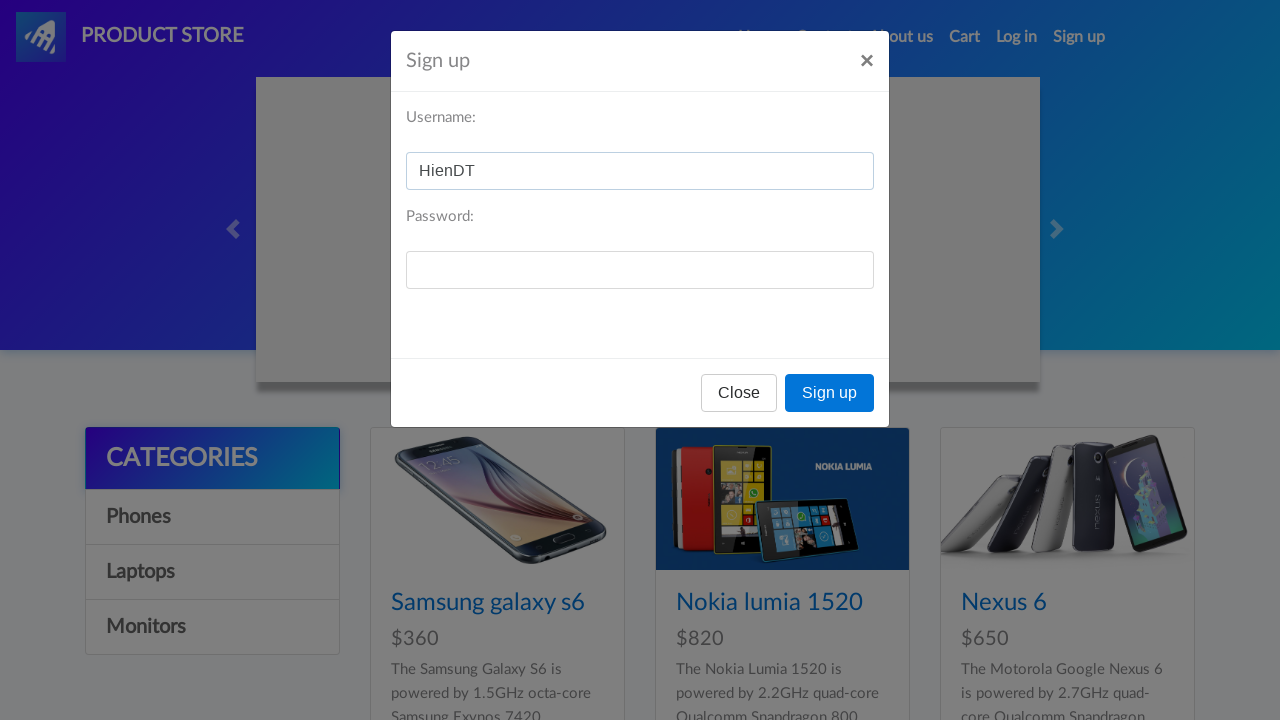

Filled password field with 'Aa123456' on input#sign-password
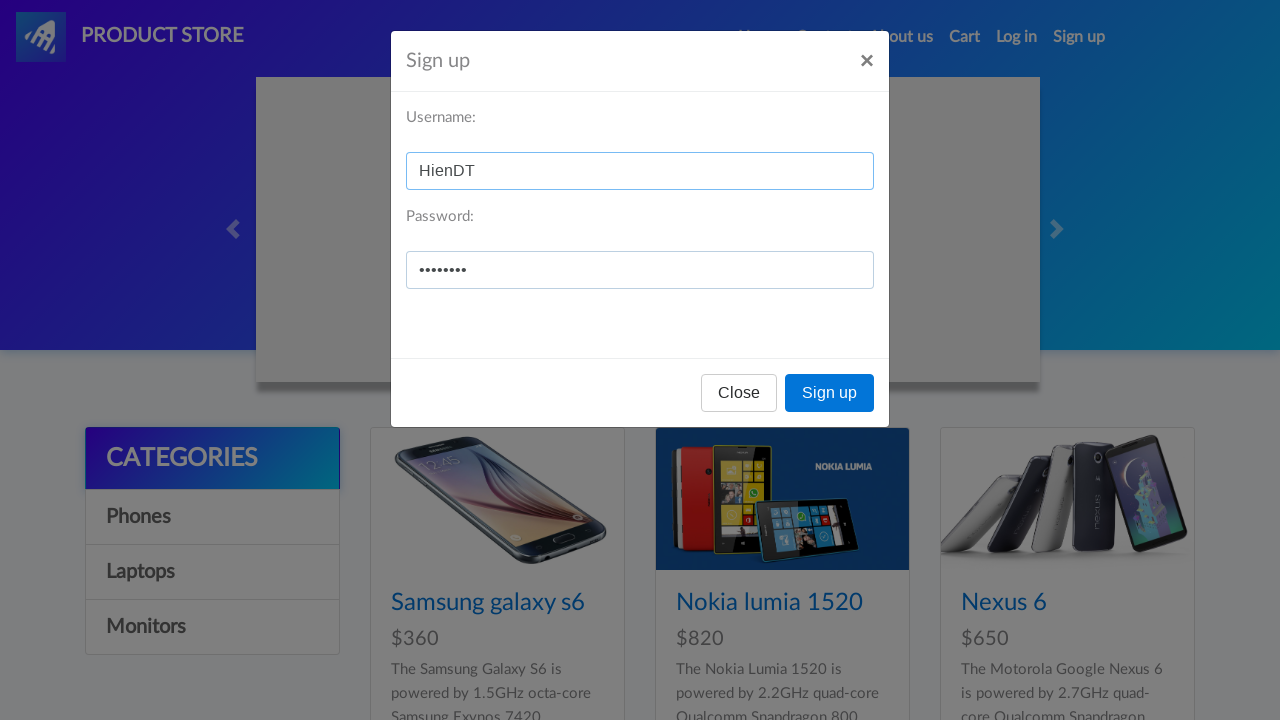

Clicked Sign Up button in modal to submit registration at (830, 393) on button[onclick='register()']
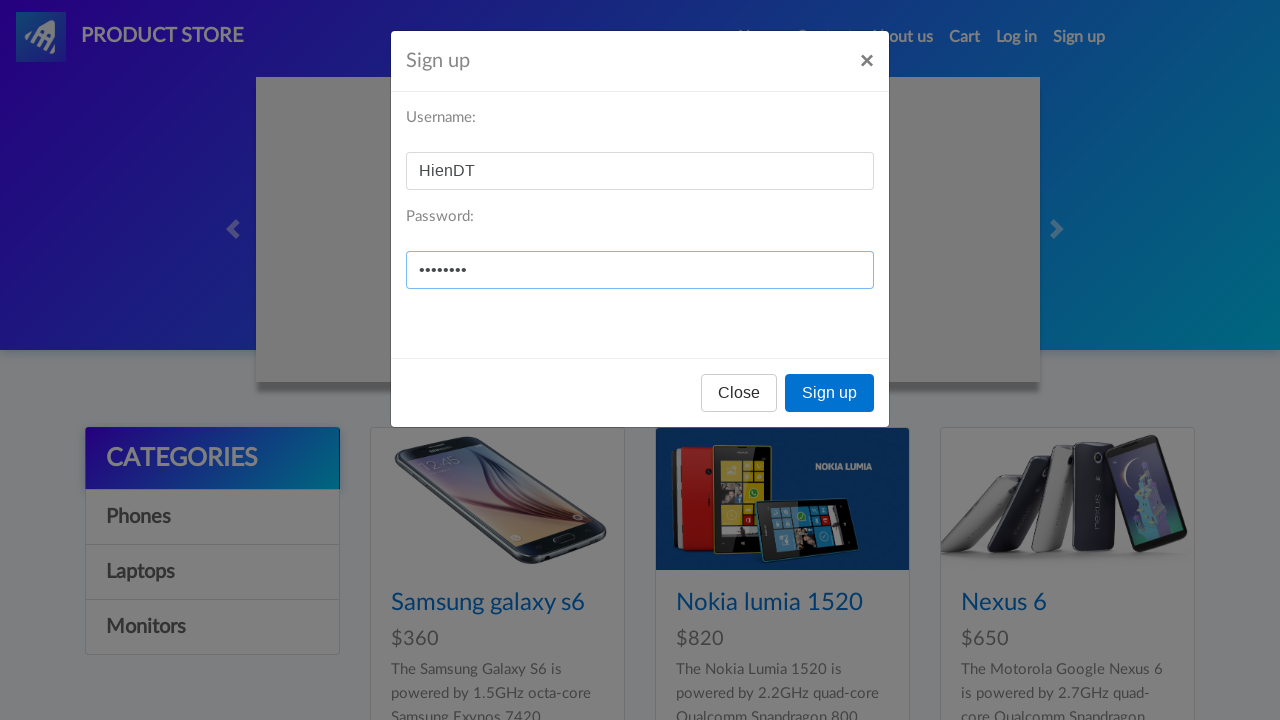

Alert dialog handler registered
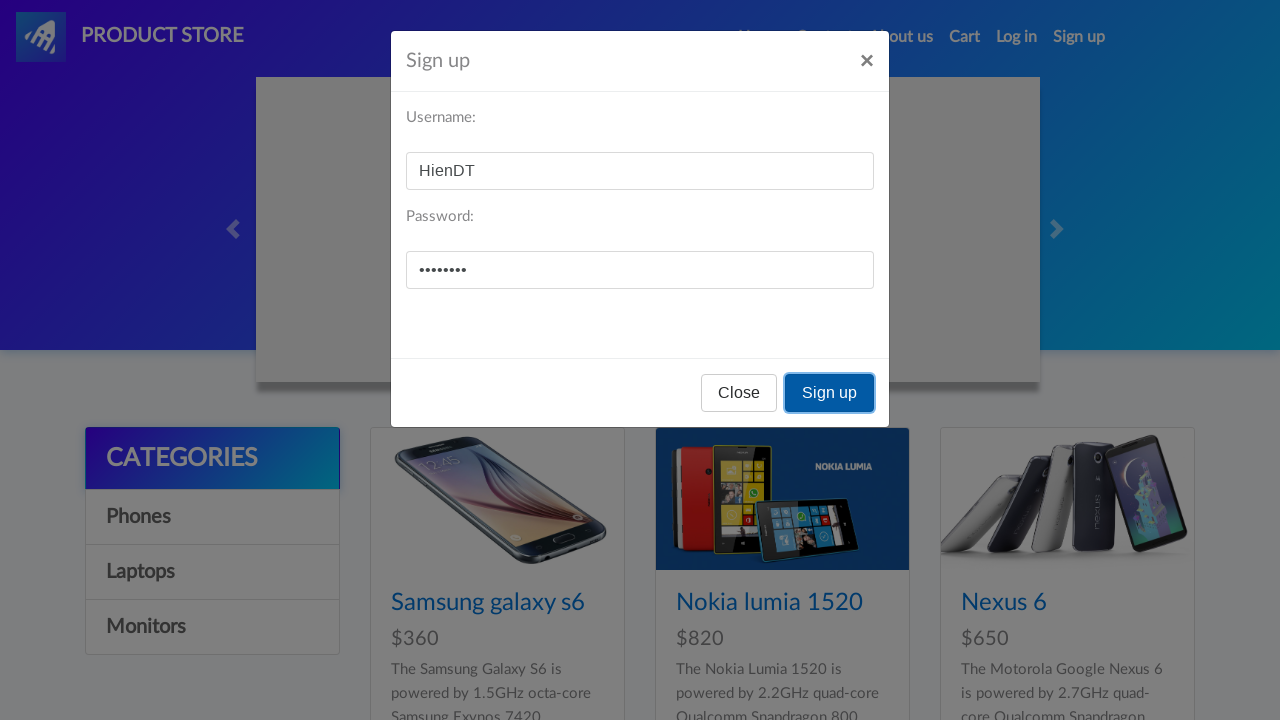

Waited 1000ms for duplicate account error alert to appear
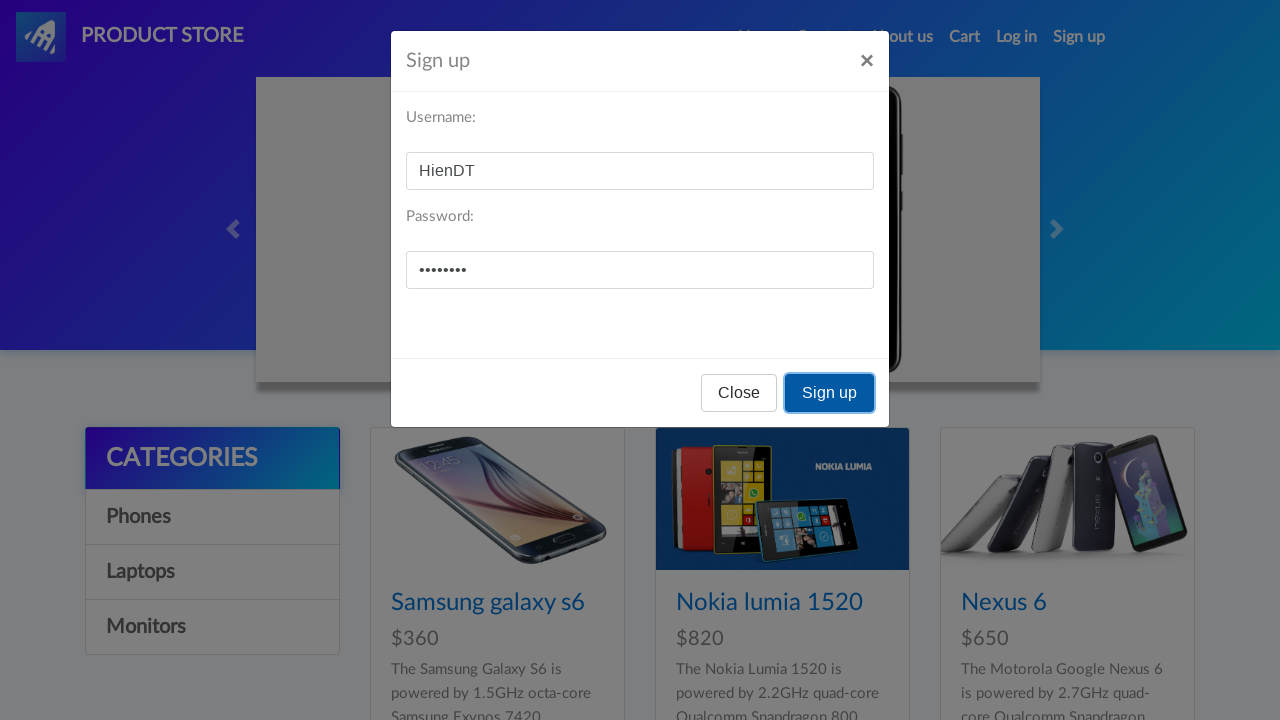

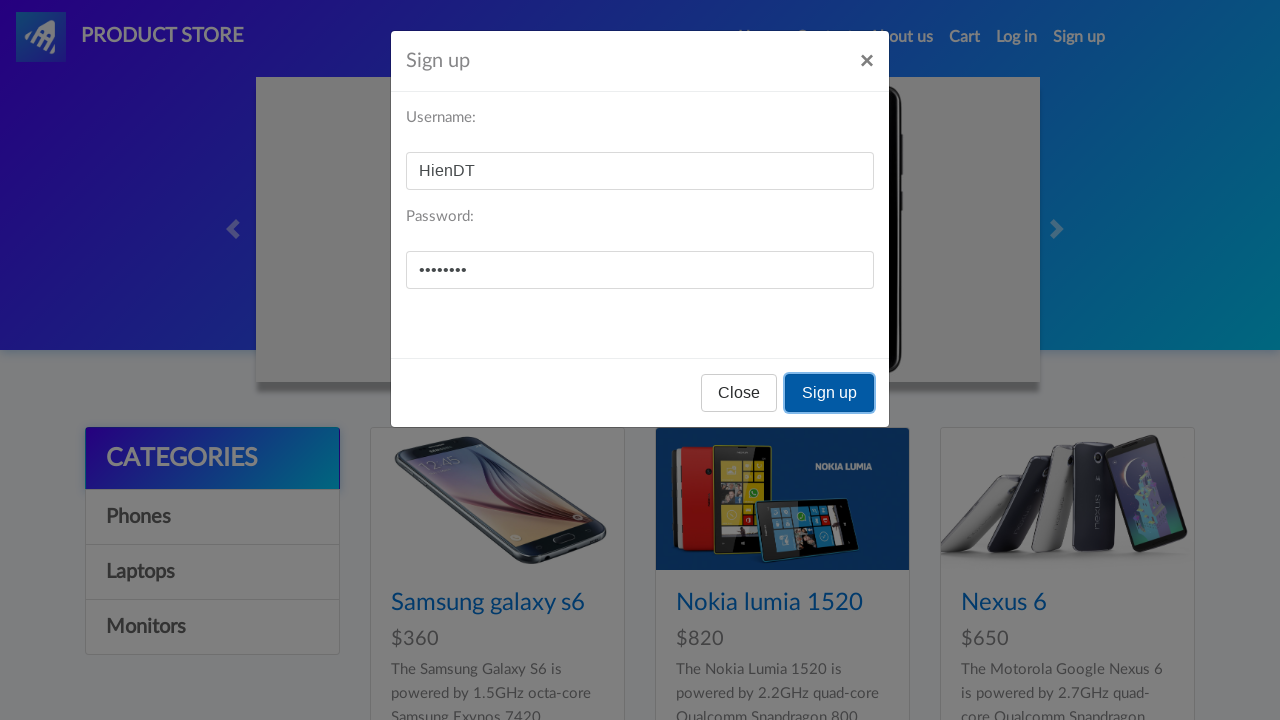